Tests the search functionality on python.org by entering a search query "pycon" and verifying that search results are returned.

Starting URL: http://www.python.org

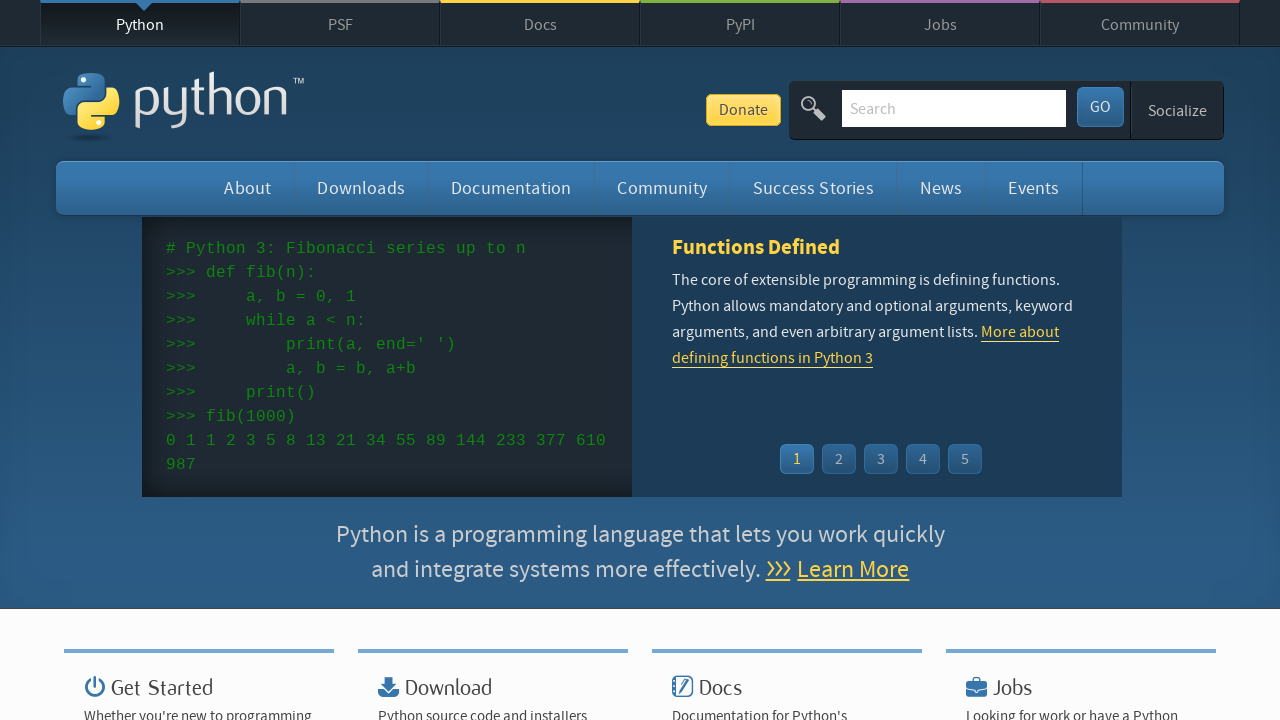

Verified 'Python' is in page title
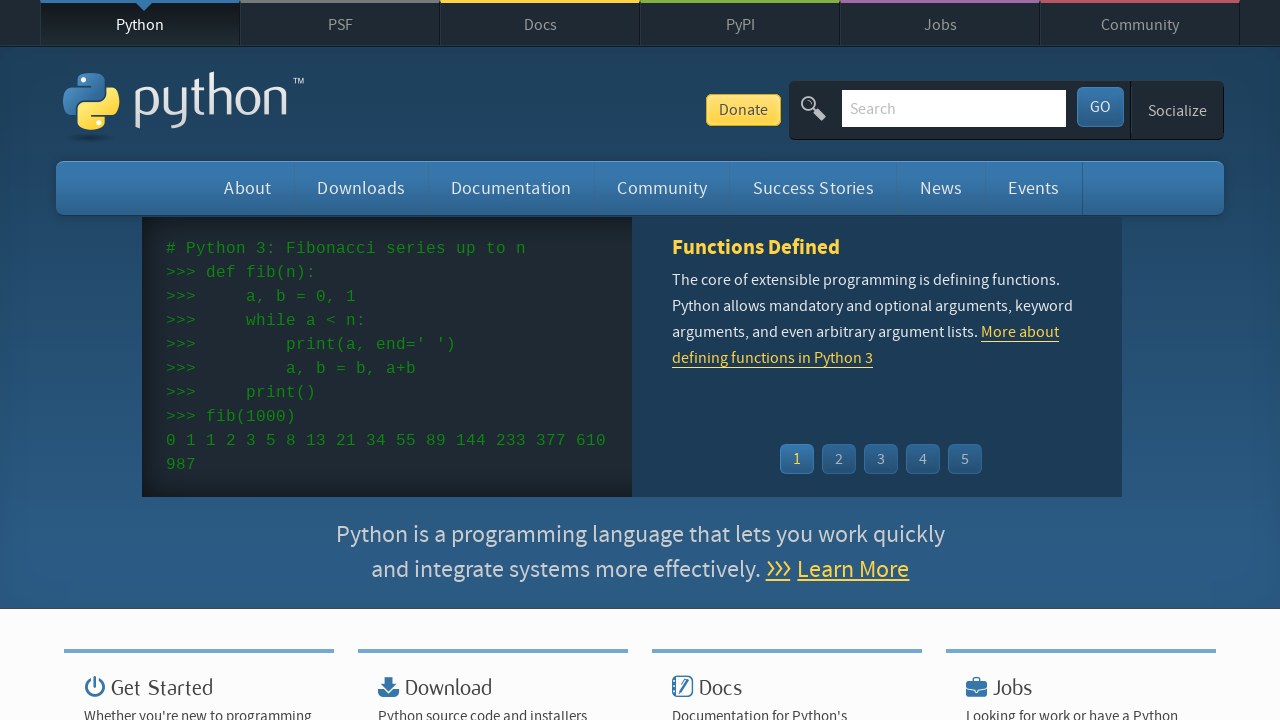

Filled search box with 'pycon' on input[name='q']
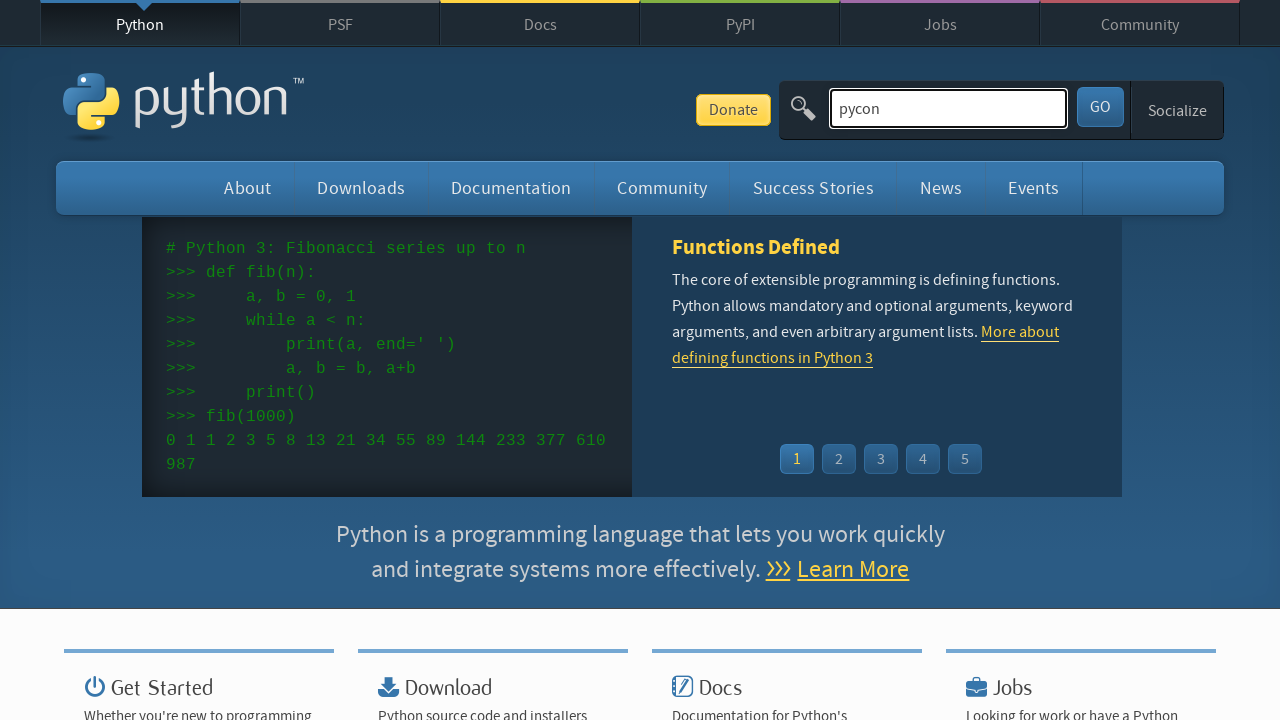

Pressed Enter to submit search query on input[name='q']
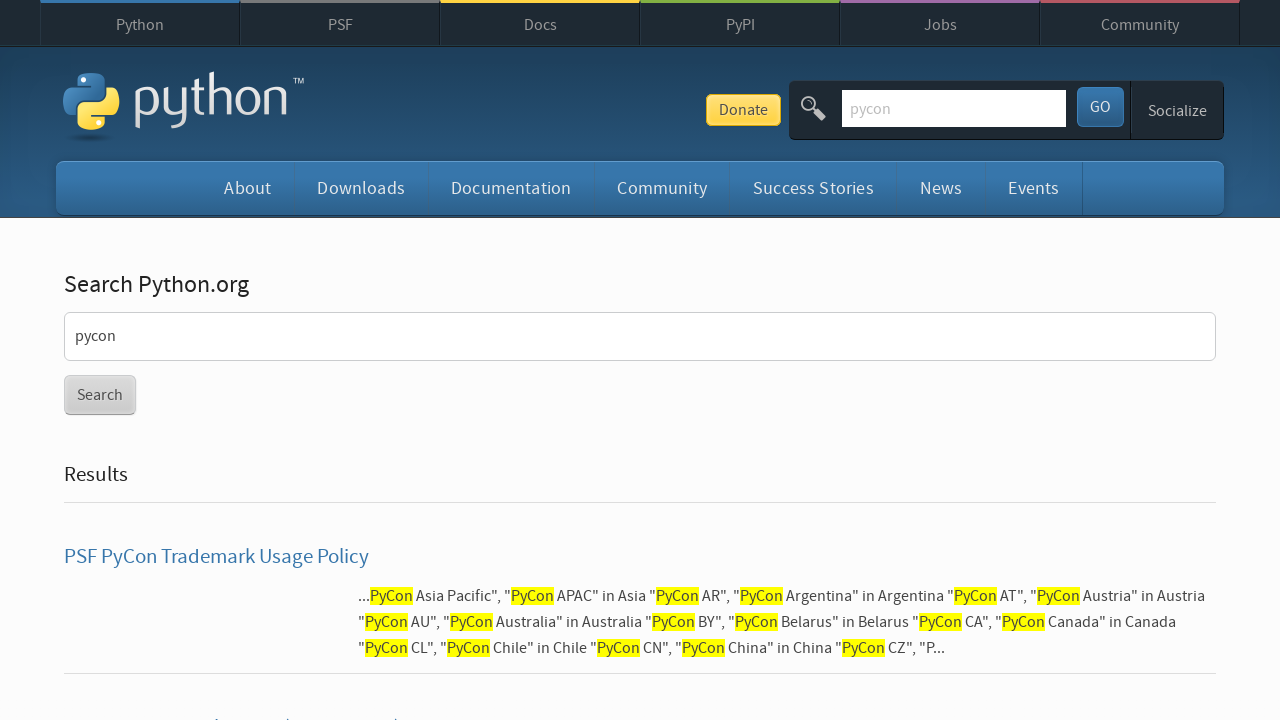

Search results page loaded (DOM content ready)
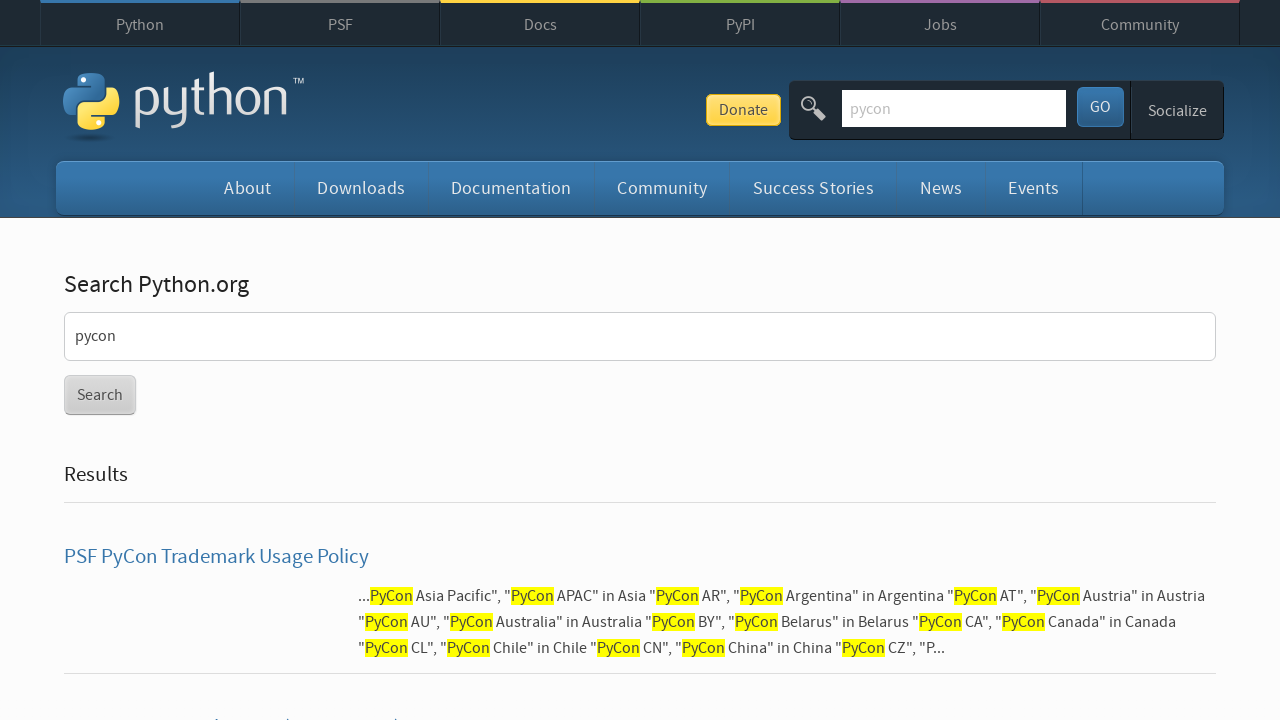

Verified that search results were returned (no 'No results found' message)
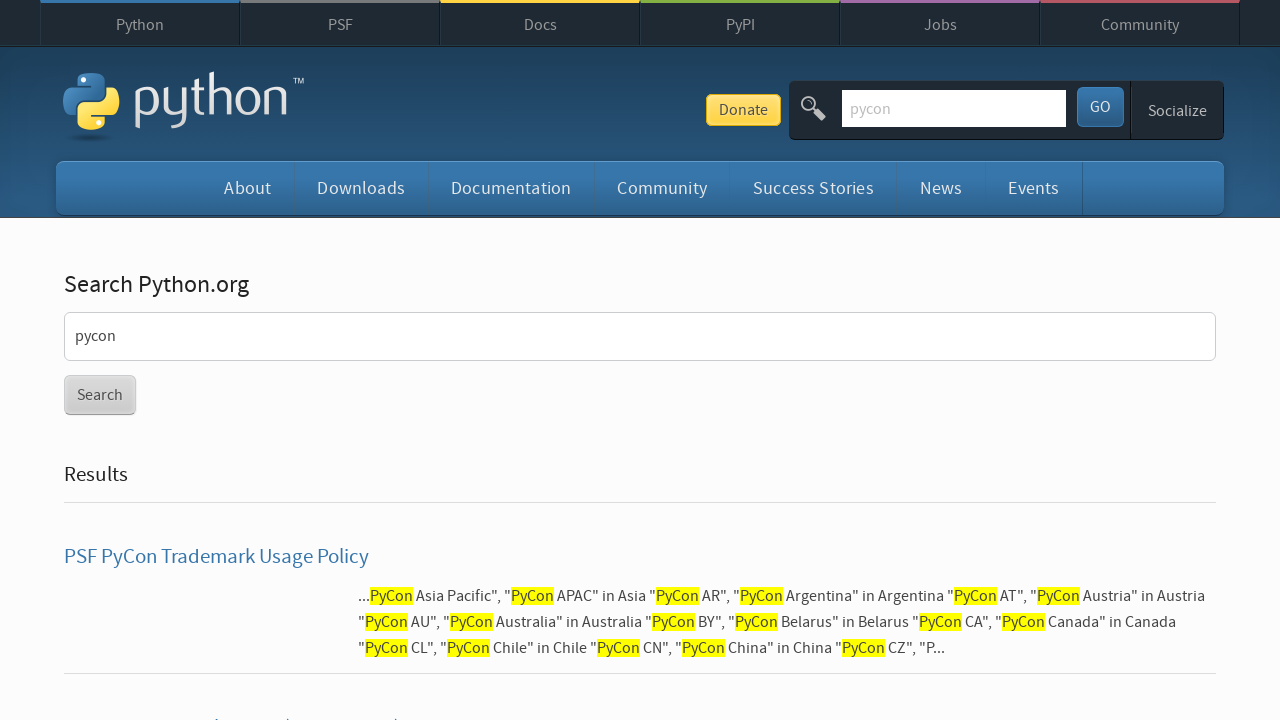

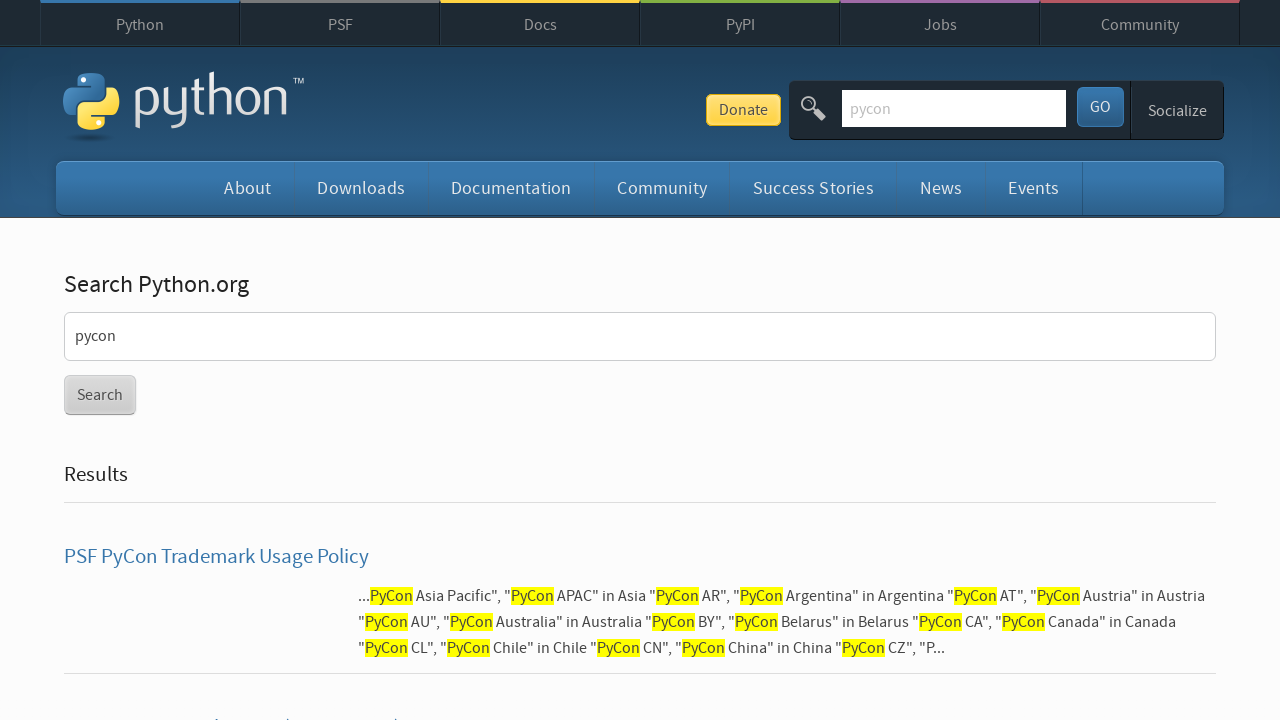